Tests the table sorting functionality by clicking the sort button on the first column header and verifying the table items are displayed

Starting URL: https://rahulshettyacademy.com/seleniumPractise/#/offers

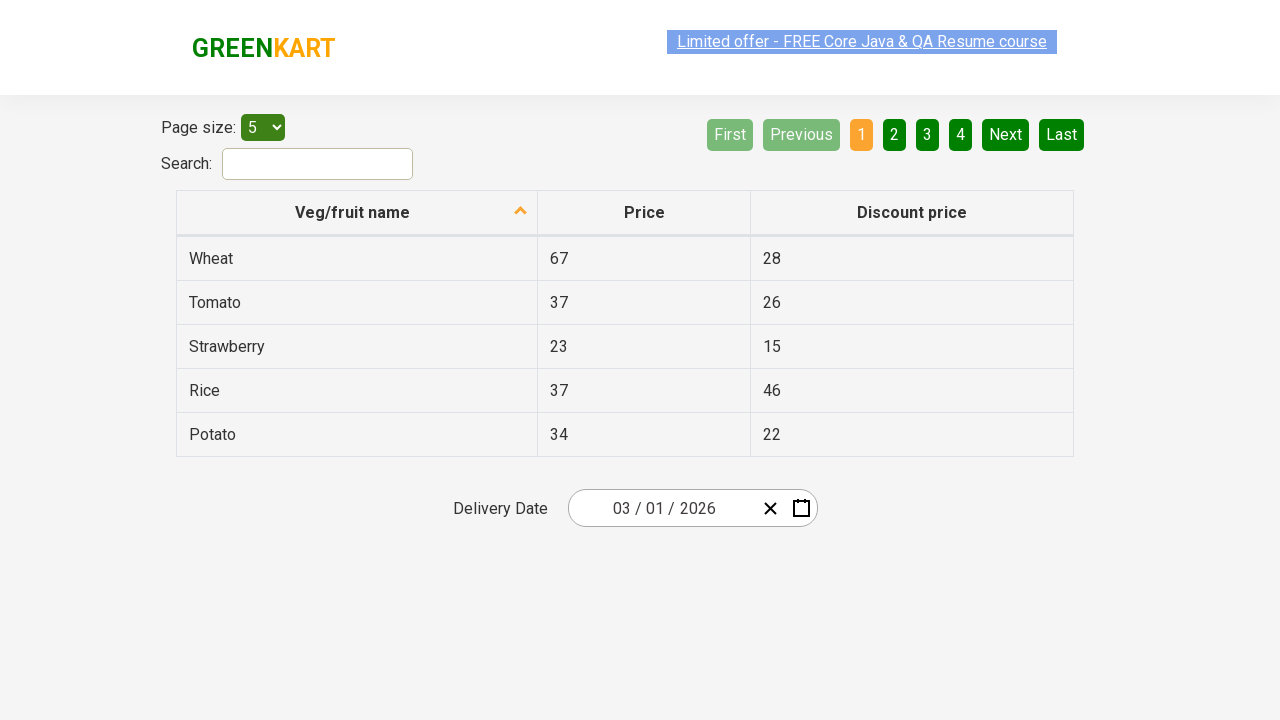

Waited for table to load - first column data visible
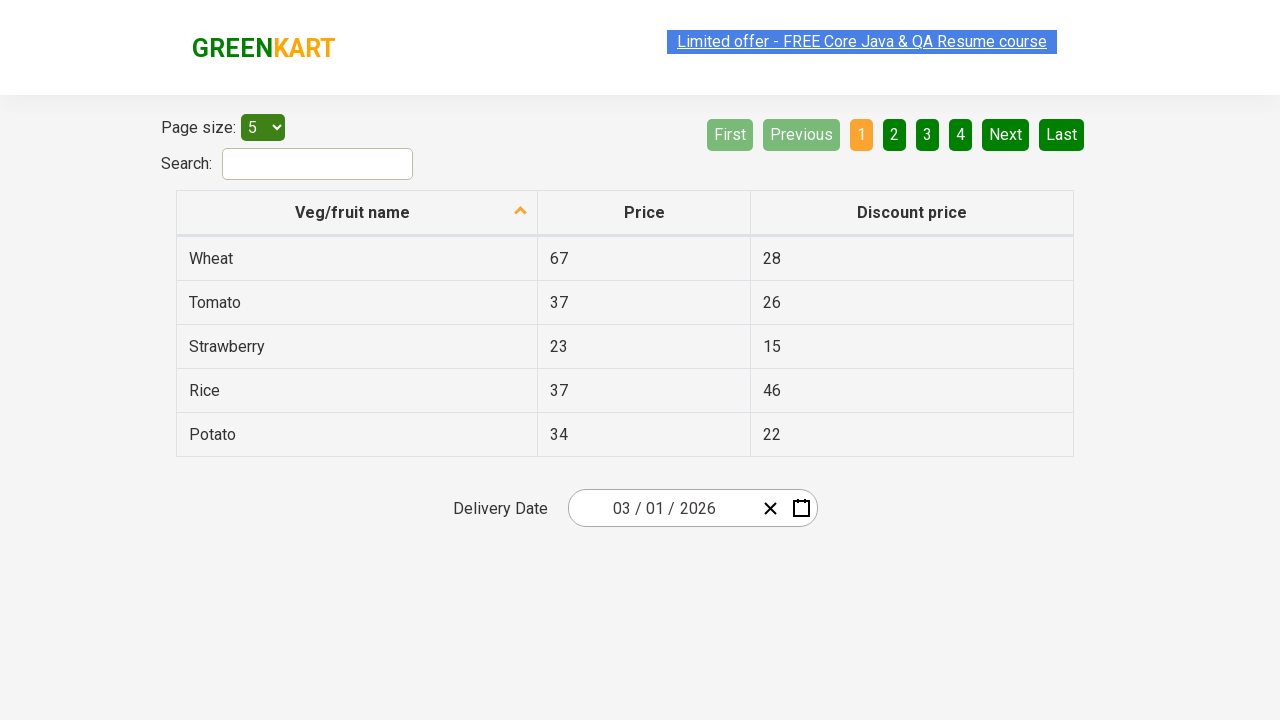

Clicked sort button on first column header at (521, 212) on xpath=//tr/th[1]/span[2]
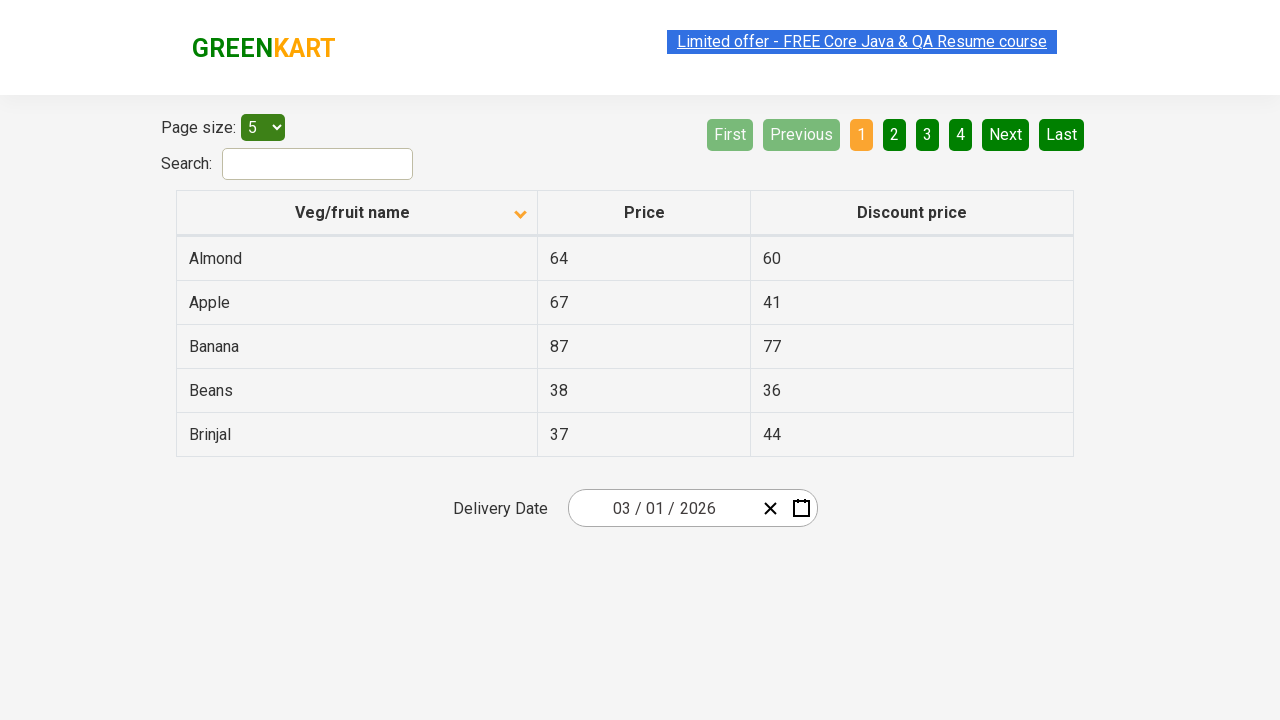

Waited for sorted table items to be displayed
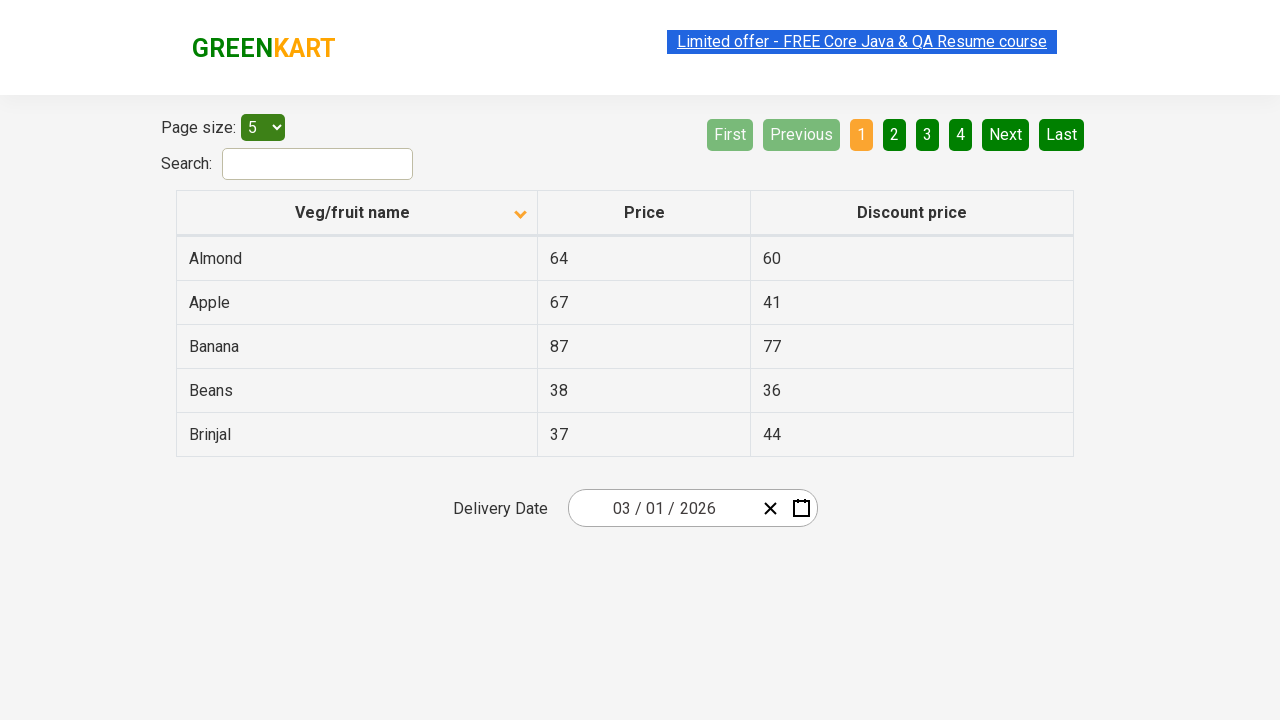

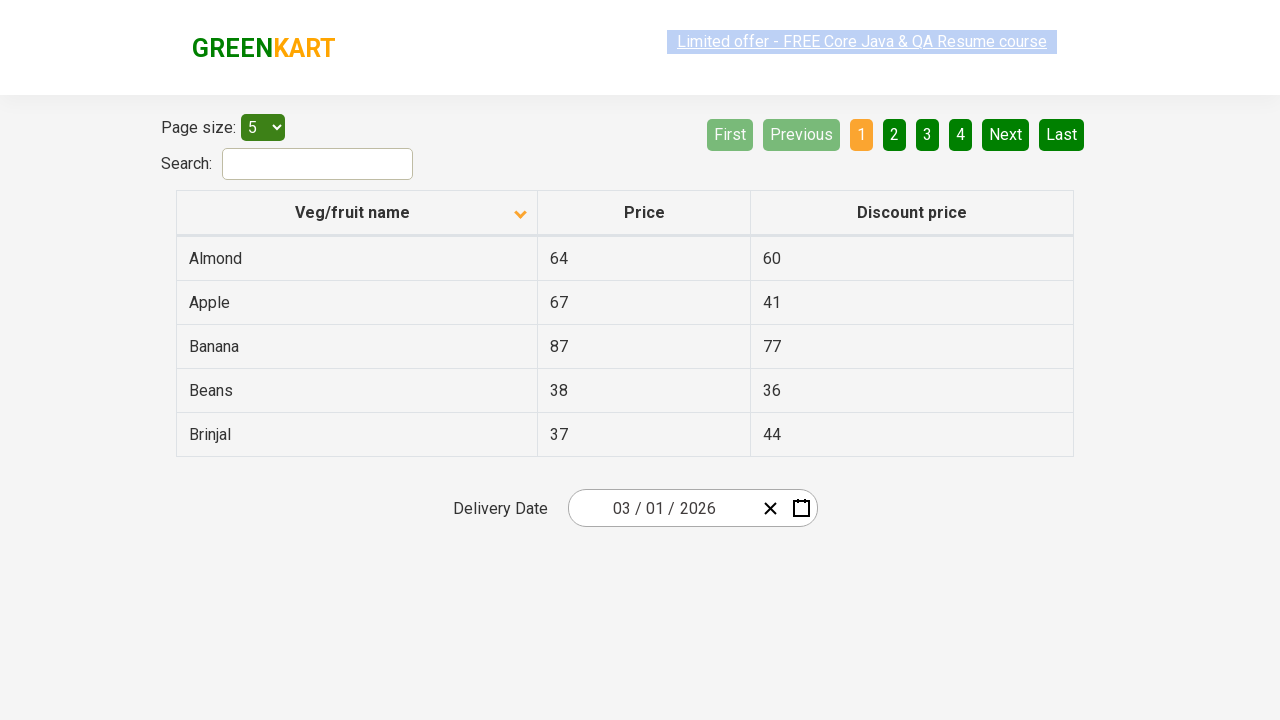